Tests A/B test opt-out functionality by visiting the page, verifying initial A/B test state, adding an opt-out cookie, refreshing, and confirming the page shows "No A/B Test".

Starting URL: http://the-internet.herokuapp.com/abtest

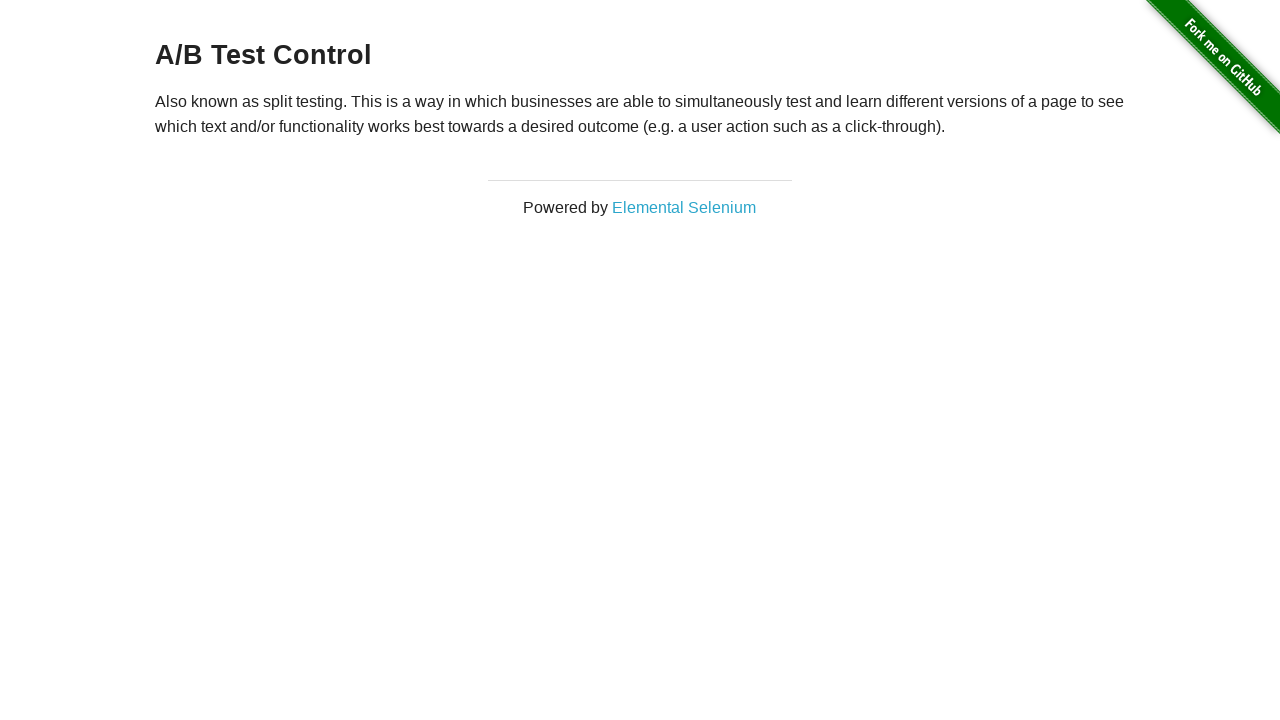

Retrieved initial heading text from page
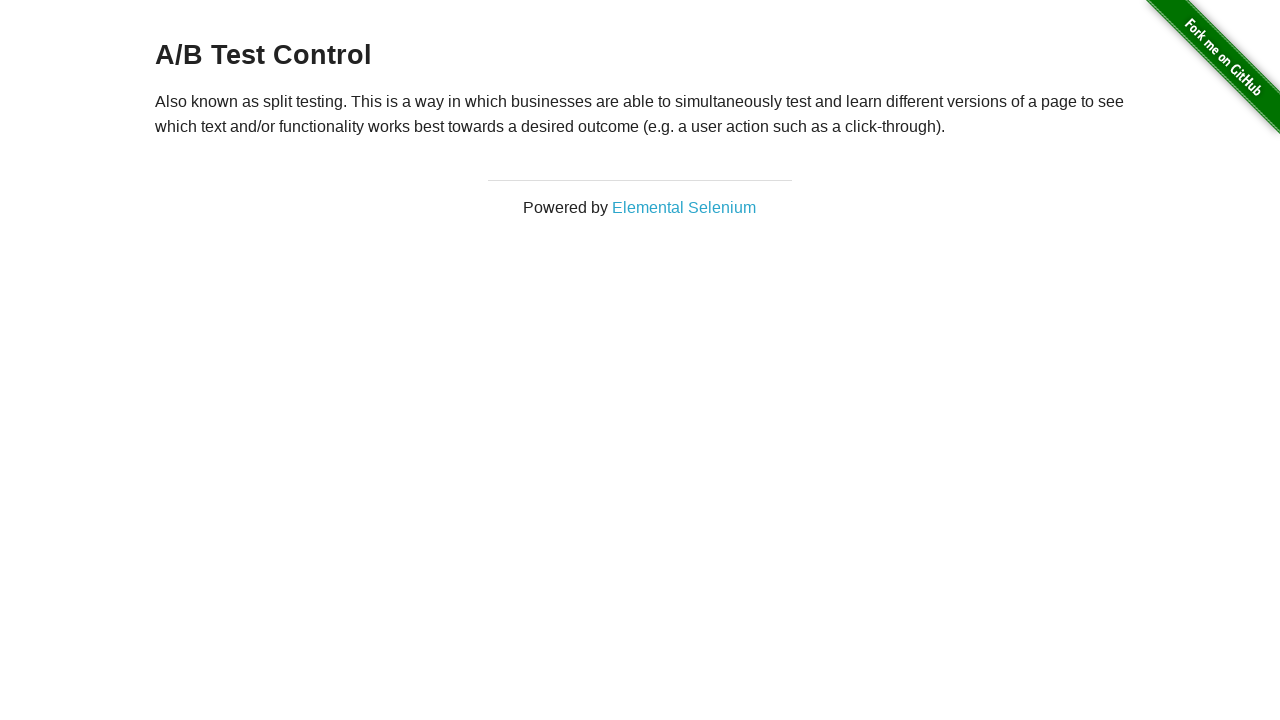

Verified heading is one of the A/B test variants
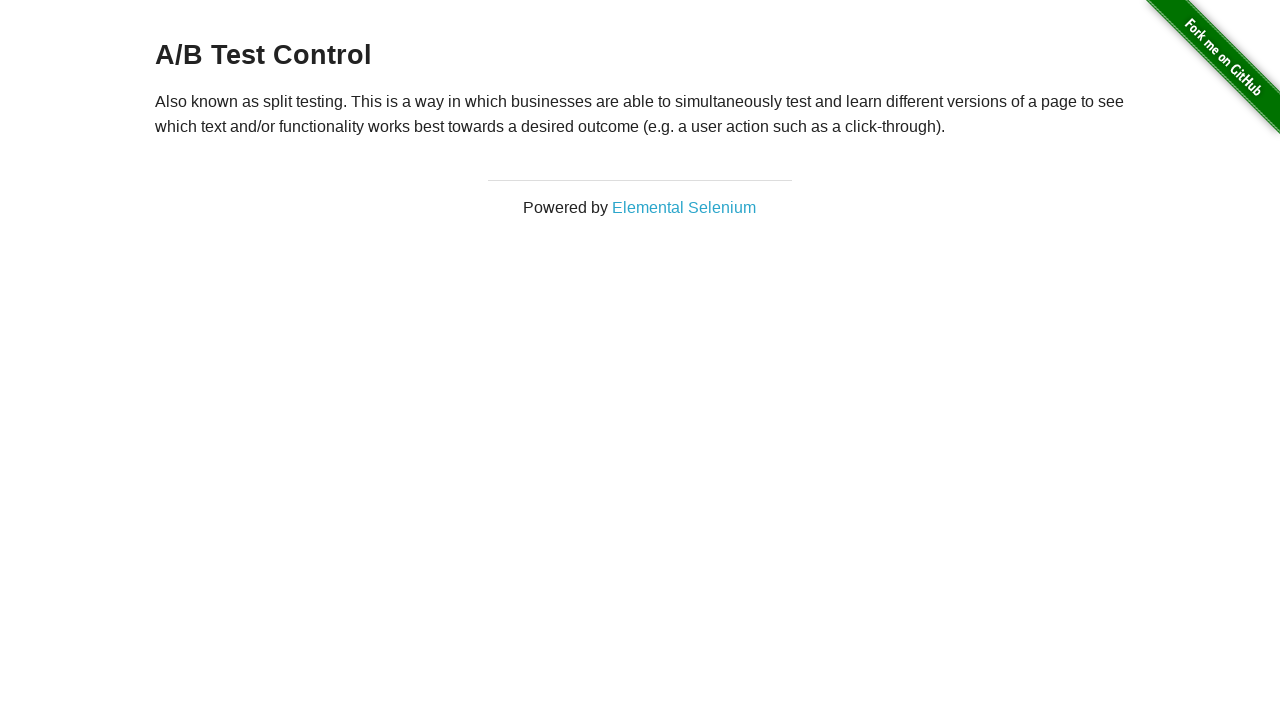

Added optimizelyOptOut cookie to context
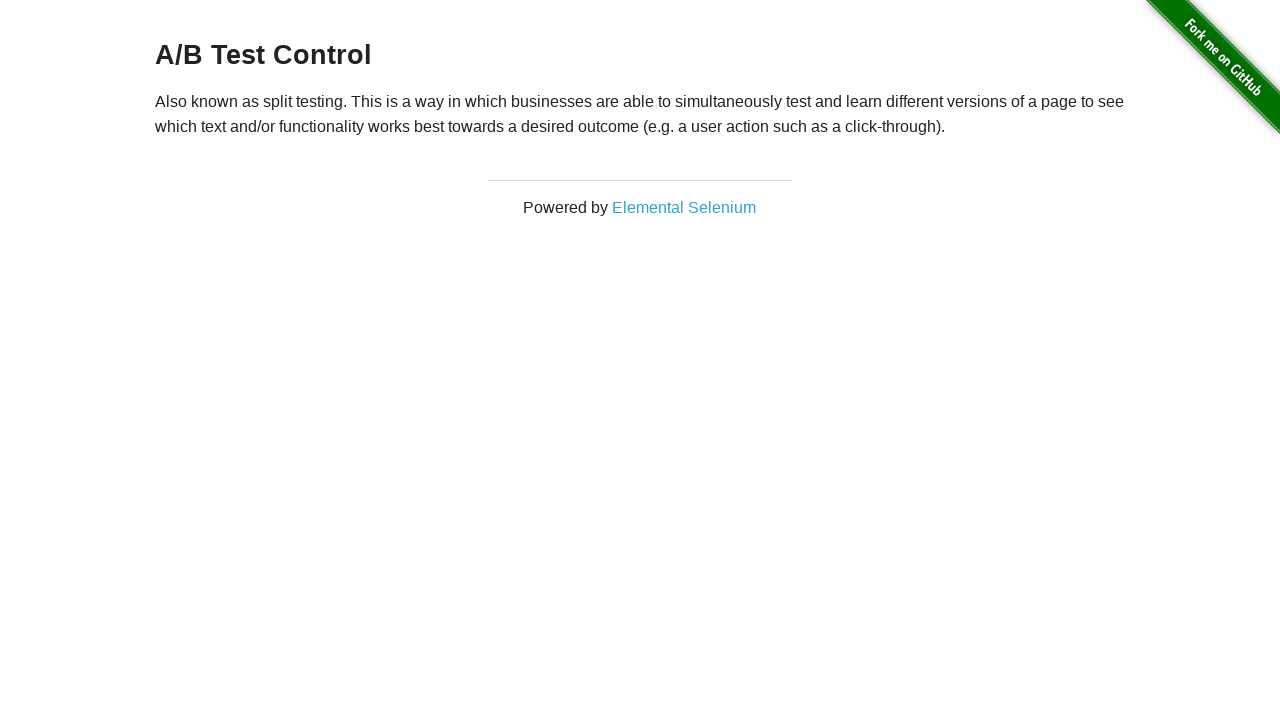

Refreshed page after adding opt-out cookie
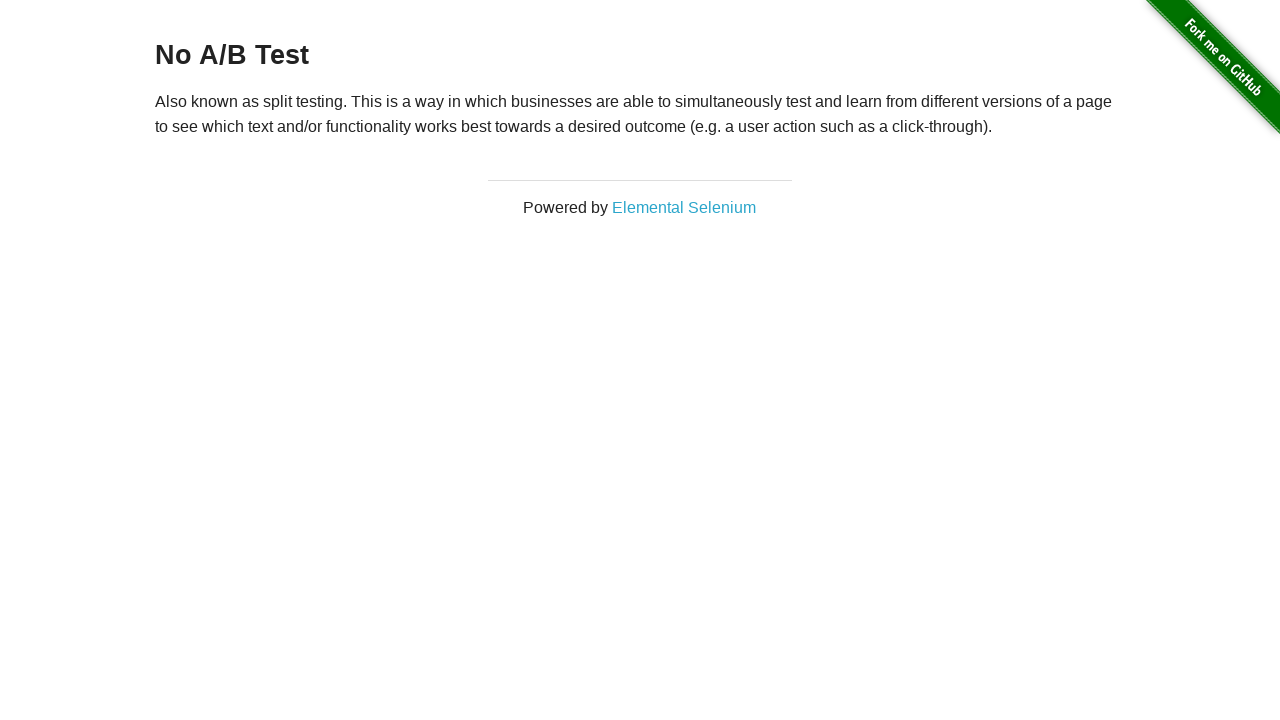

Retrieved heading text after page refresh
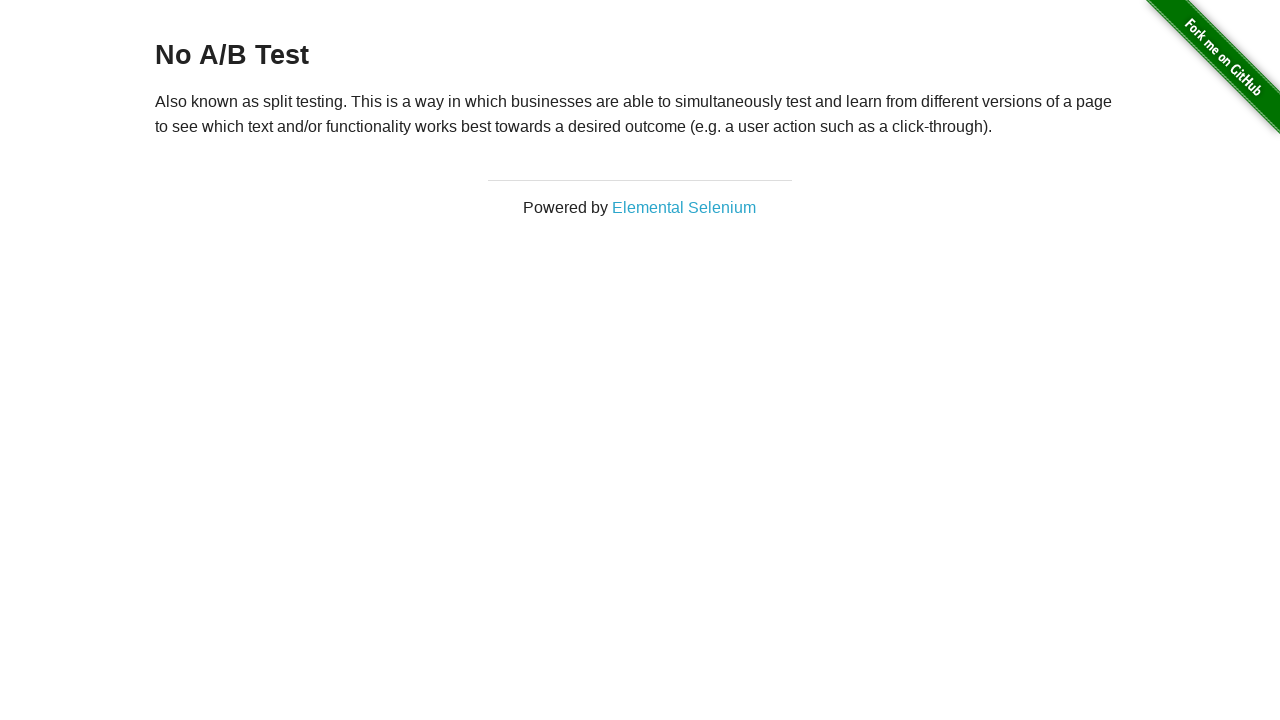

Verified heading shows 'No A/B Test' after opt-out
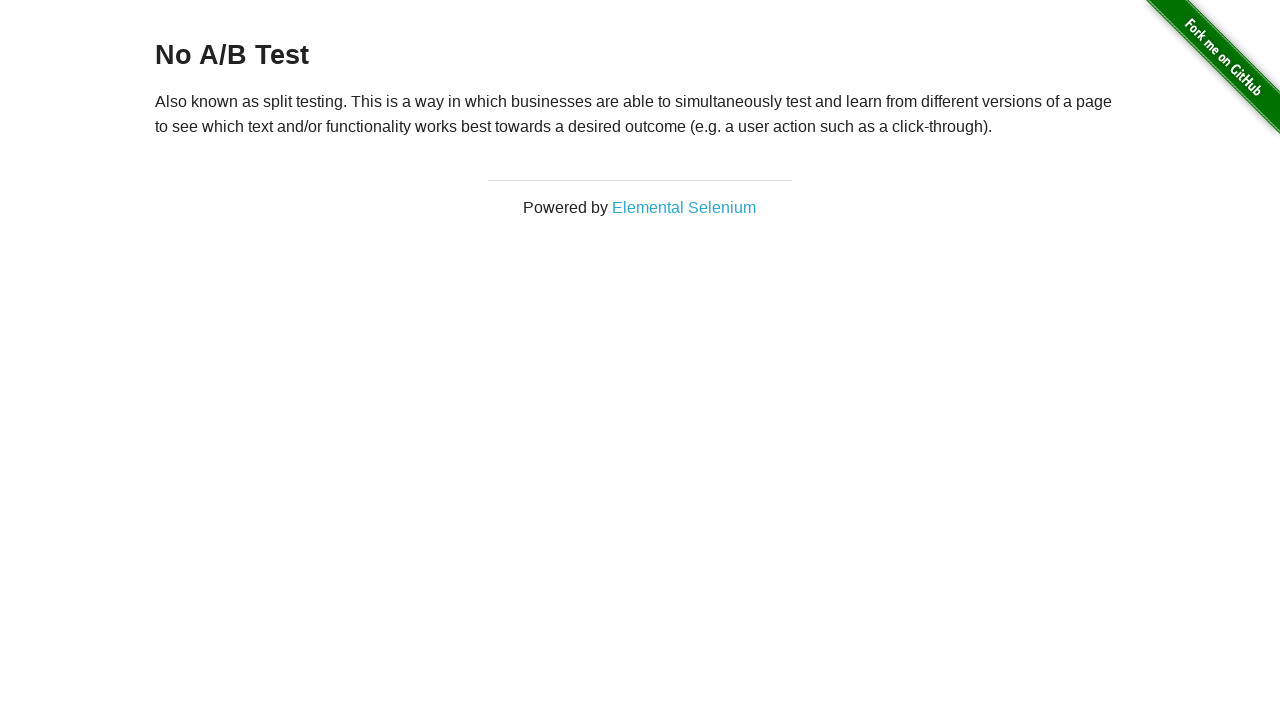

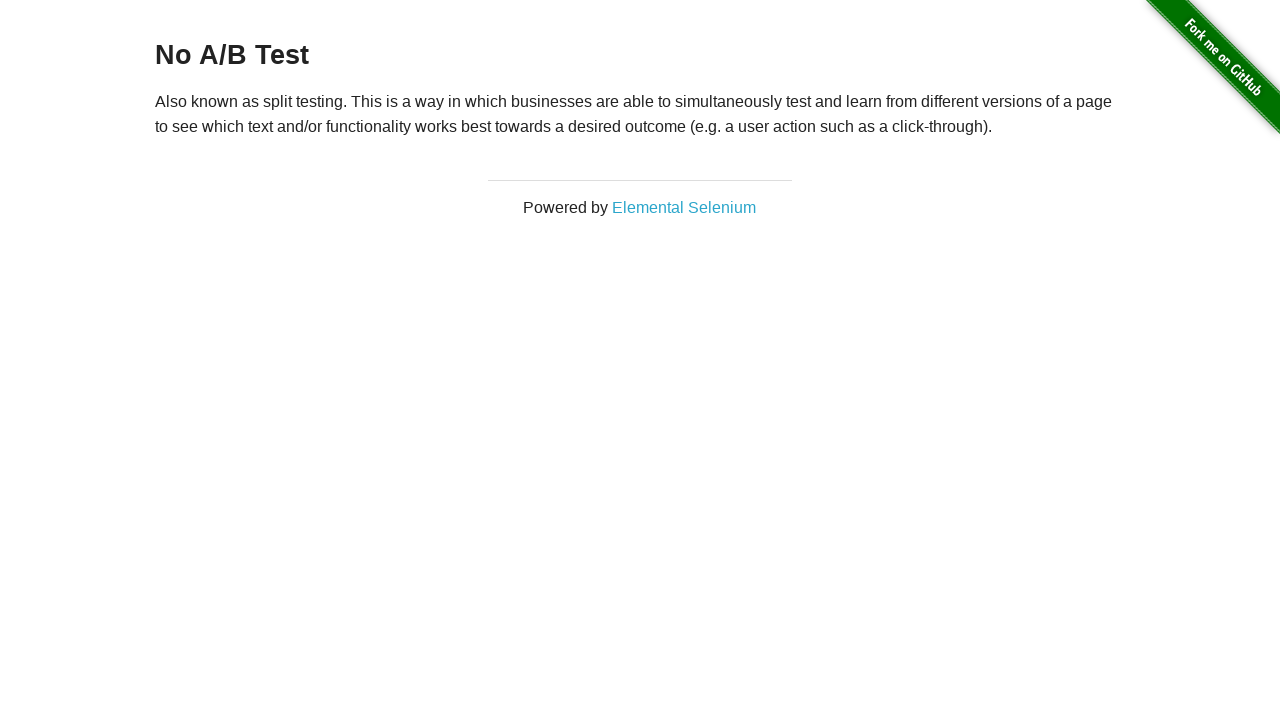